Navigates to ZeroBank login page and verifies that the header text displays "Log in to ZeroBank"

Starting URL: http://zero.webappsecurity.com/login.html

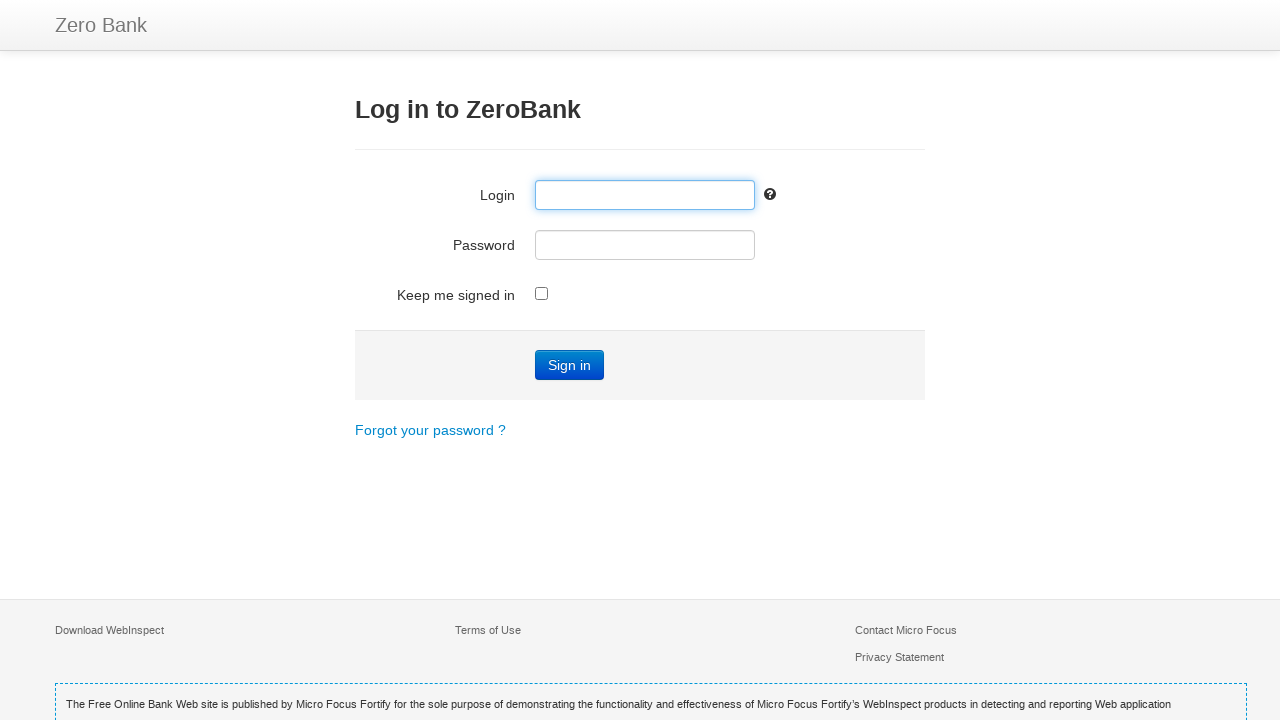

Navigated to ZeroBank login page
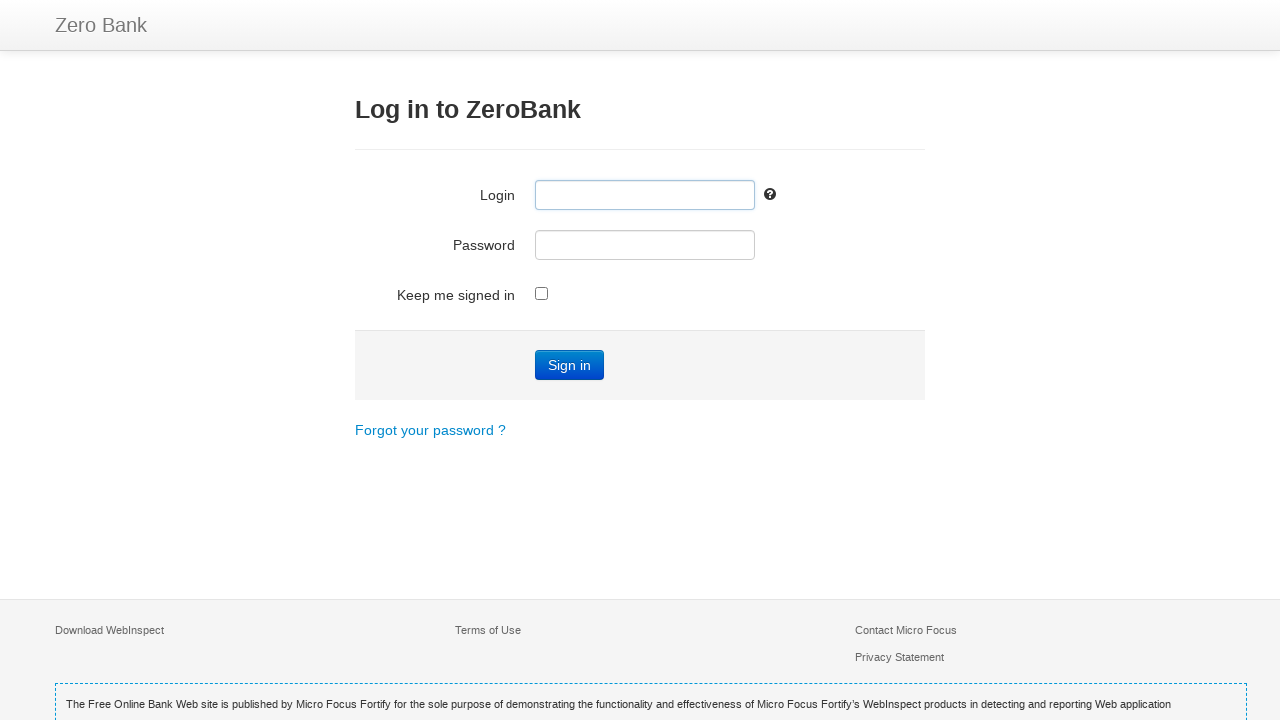

Located header element (h3)
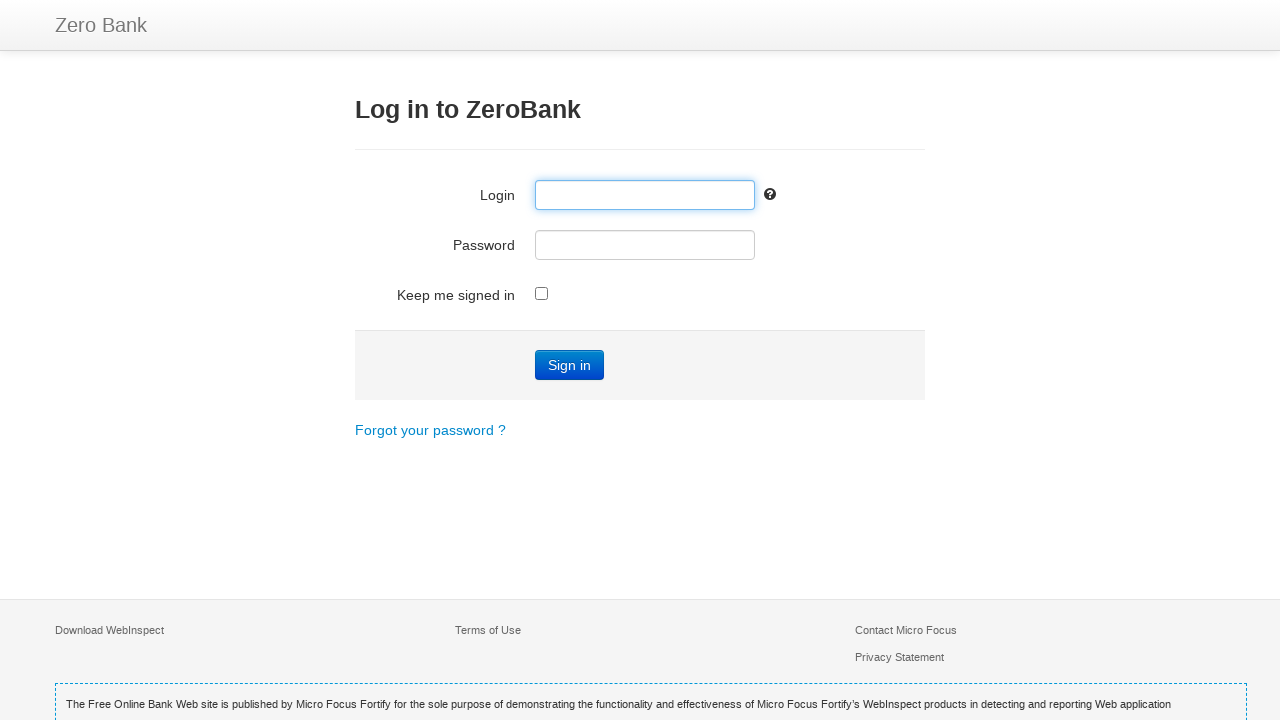

Retrieved header text: 'Log in to ZeroBank'
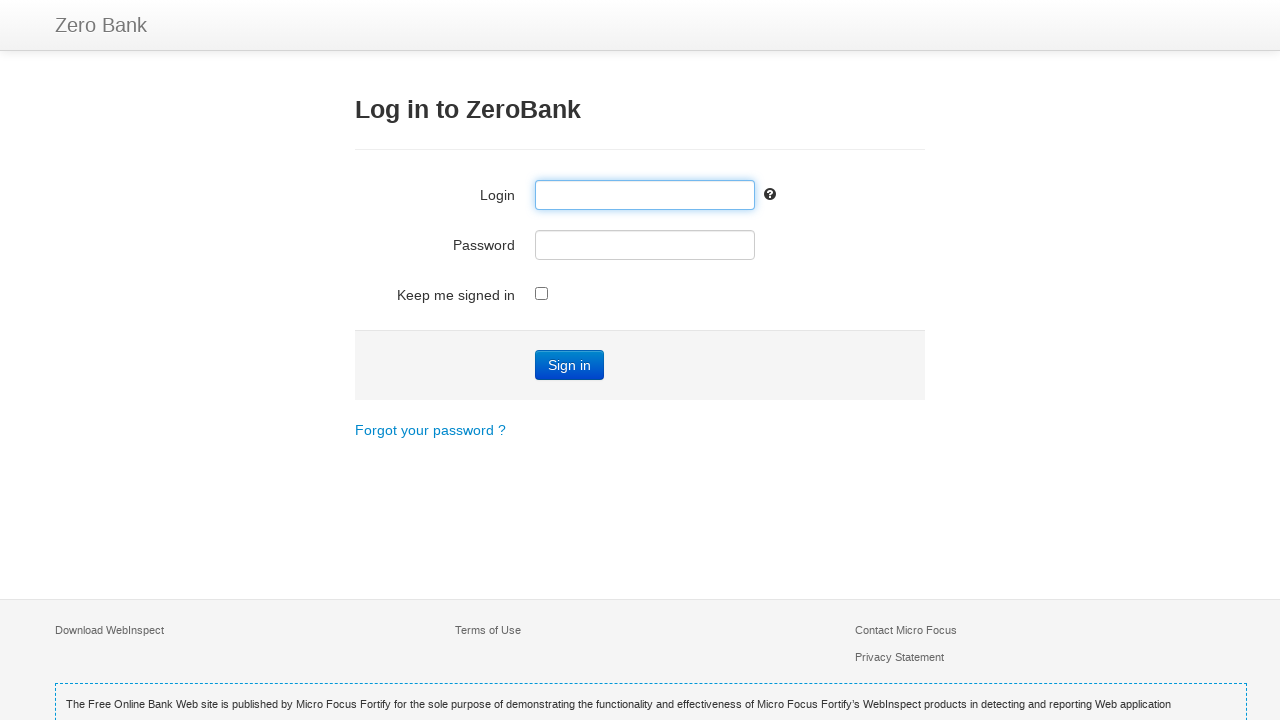

Verified header text displays 'Log in to ZeroBank'
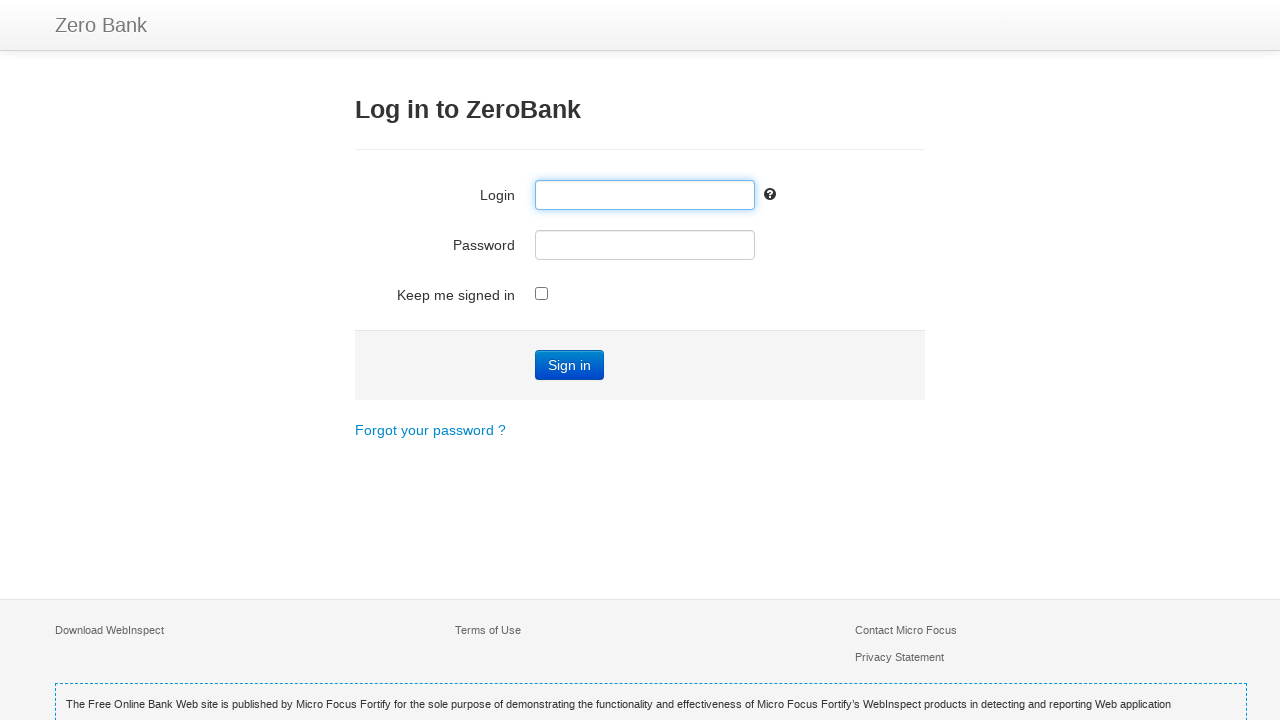

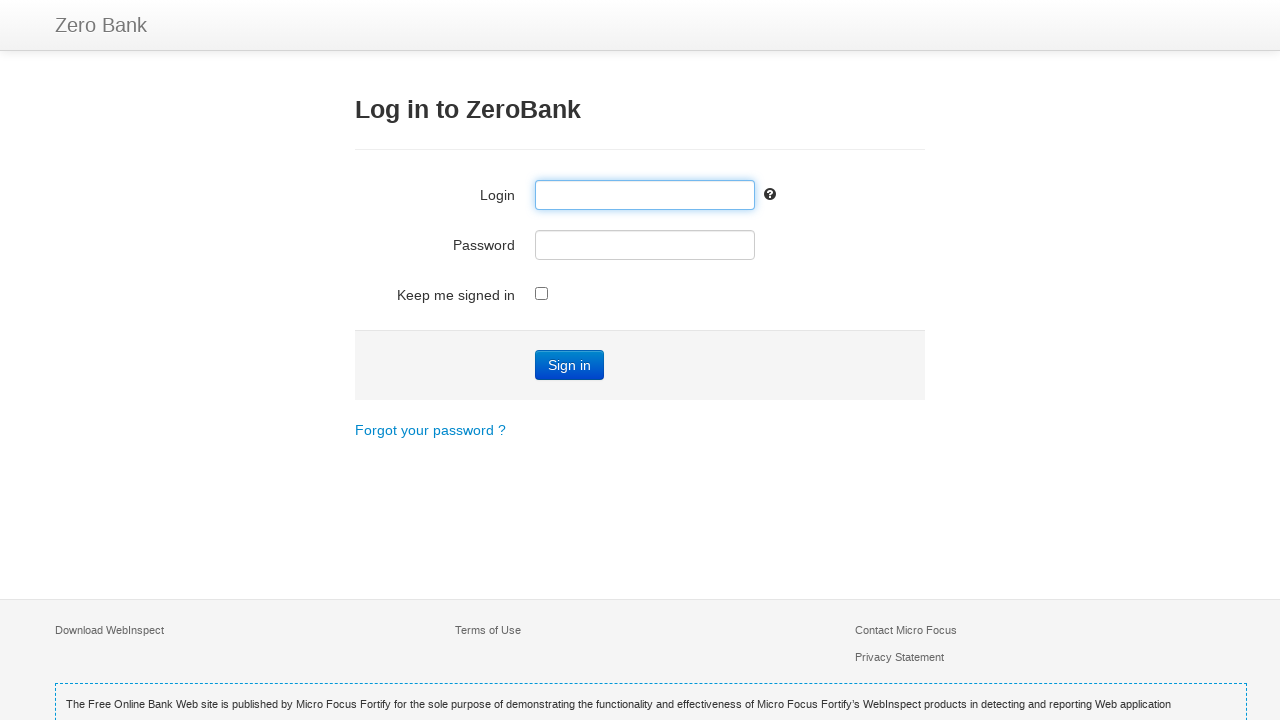